Verifies the WebDriver.io homepage has the correct title

Starting URL: https://webdriver.io/

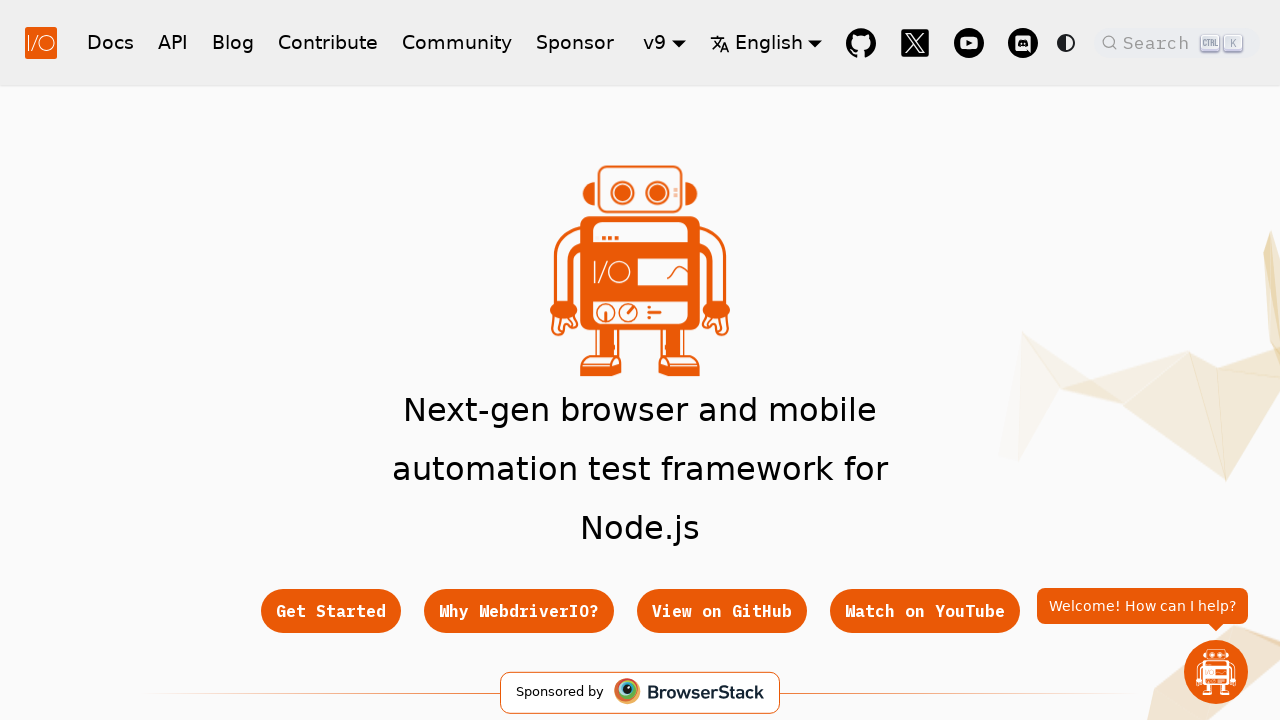

Verified WebDriver.io homepage has correct title
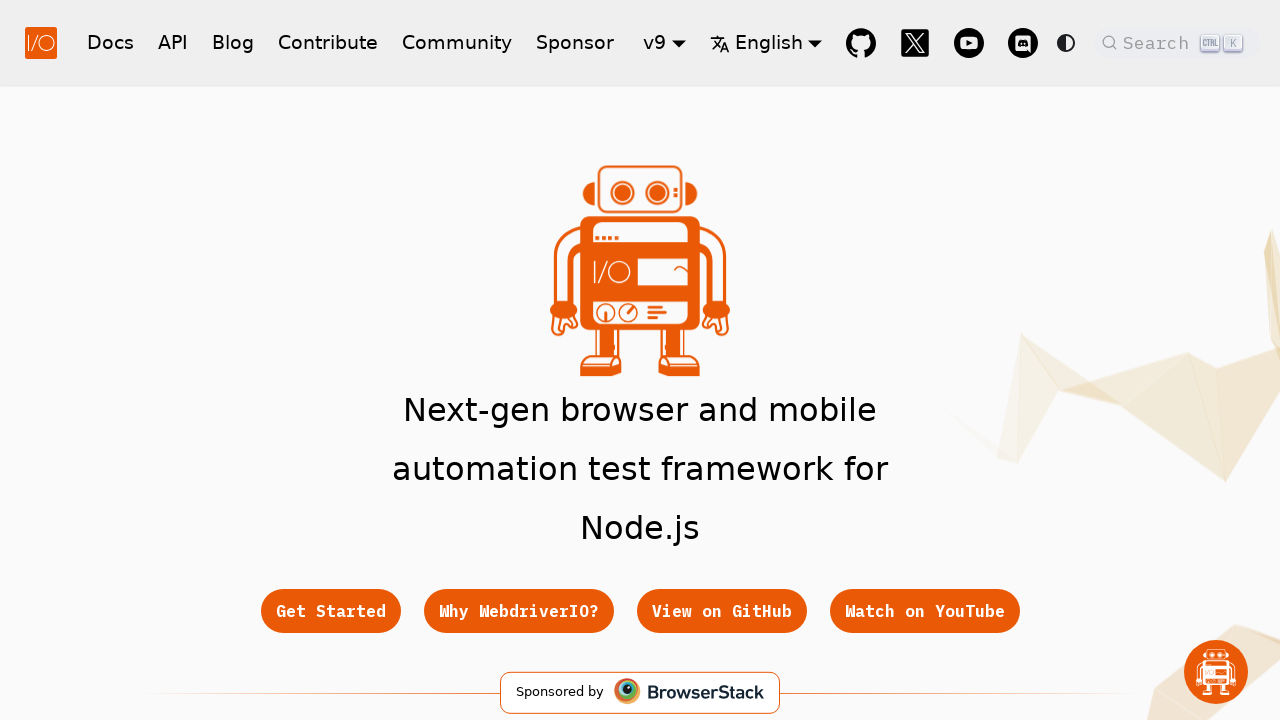

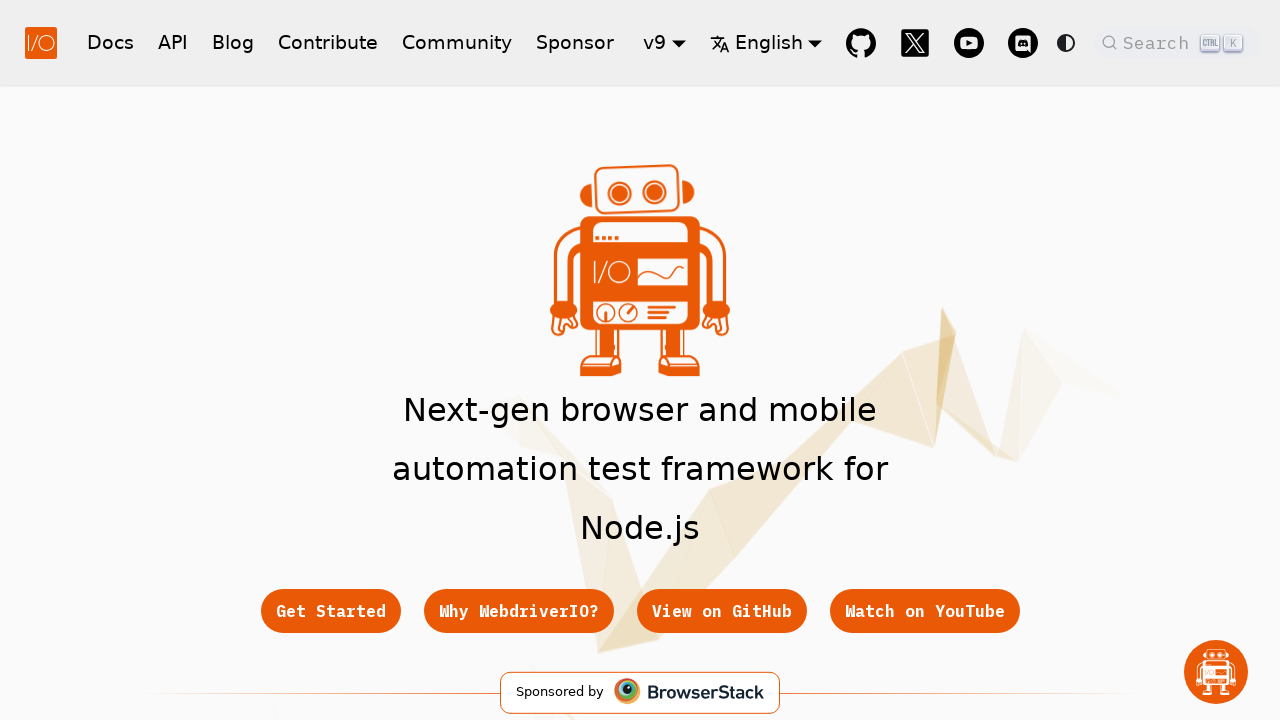